Tests that edits are cancelled when pressing Escape while editing a todo item.

Starting URL: https://demo.playwright.dev/todomvc

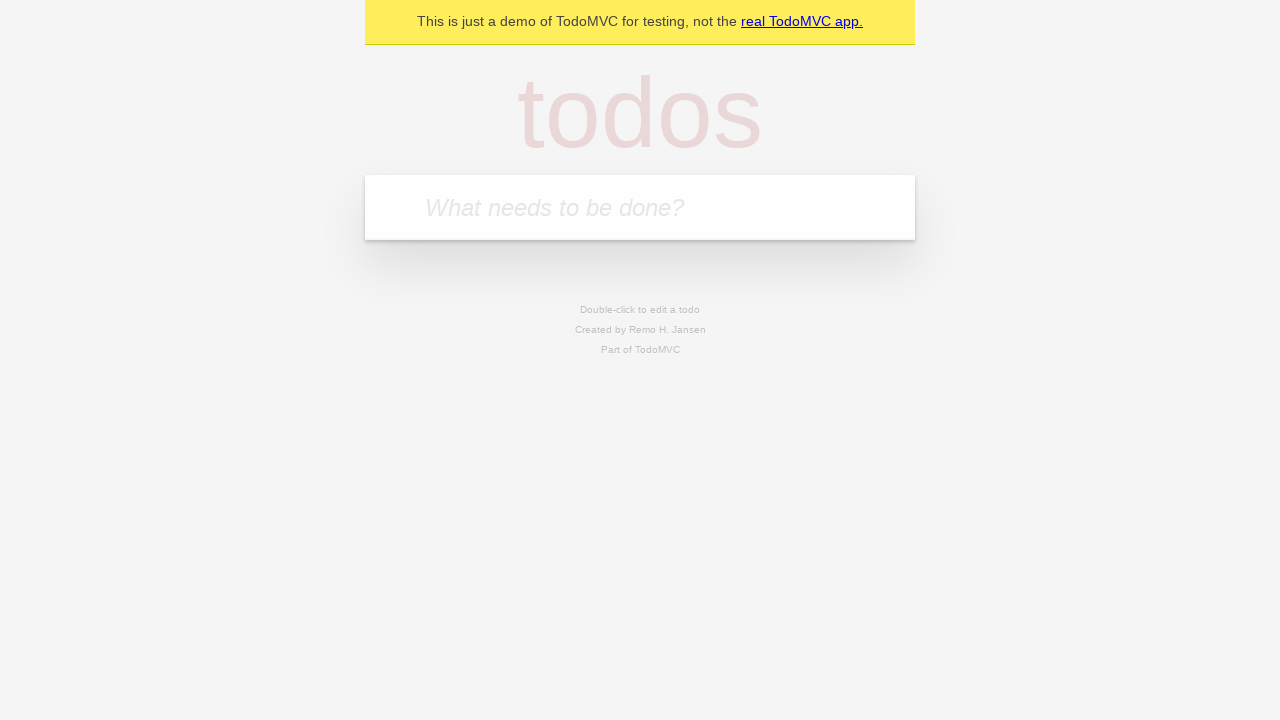

Filled first todo input with 'buy some cheese' on internal:attr=[placeholder="What needs to be done?"i]
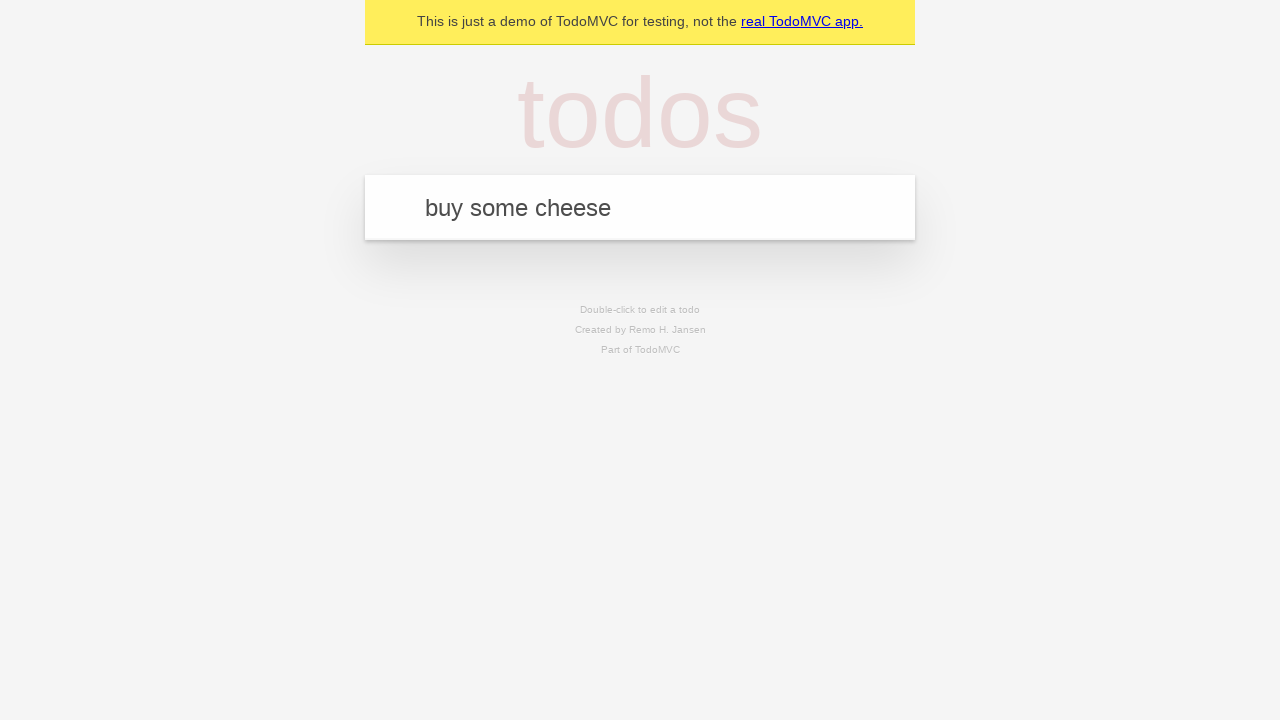

Pressed Enter to create first todo on internal:attr=[placeholder="What needs to be done?"i]
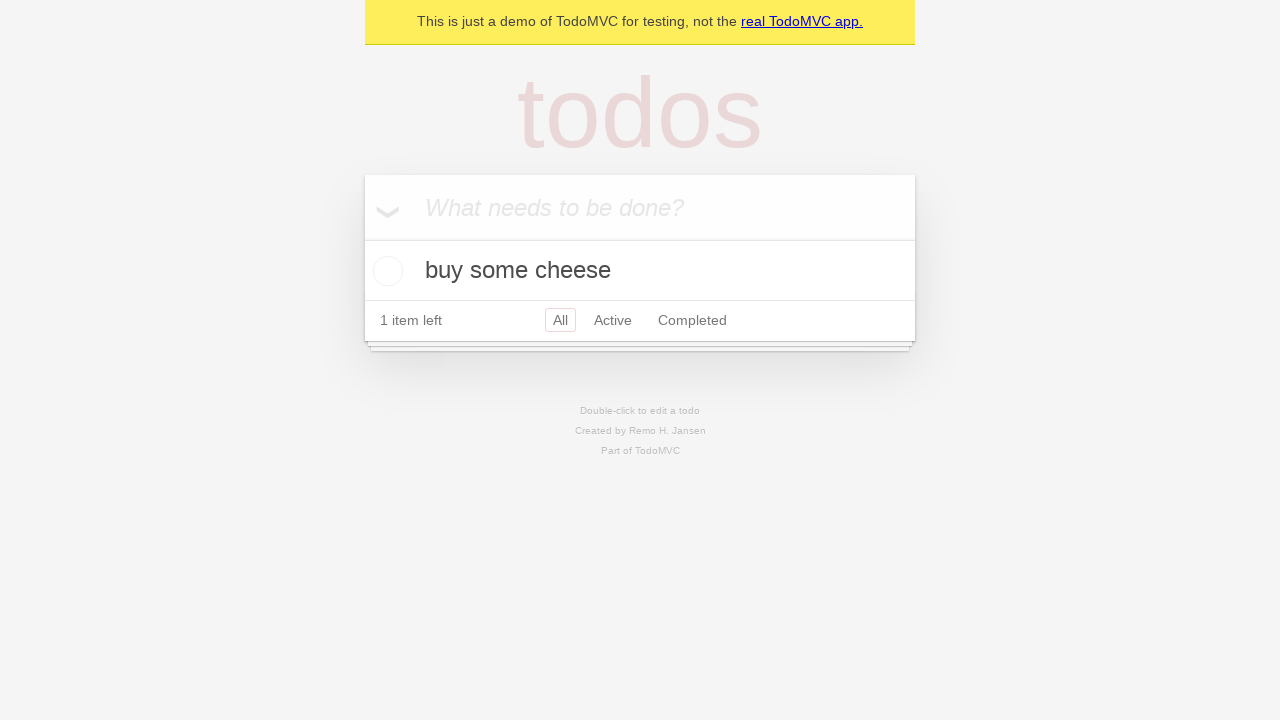

Filled second todo input with 'feed the cat' on internal:attr=[placeholder="What needs to be done?"i]
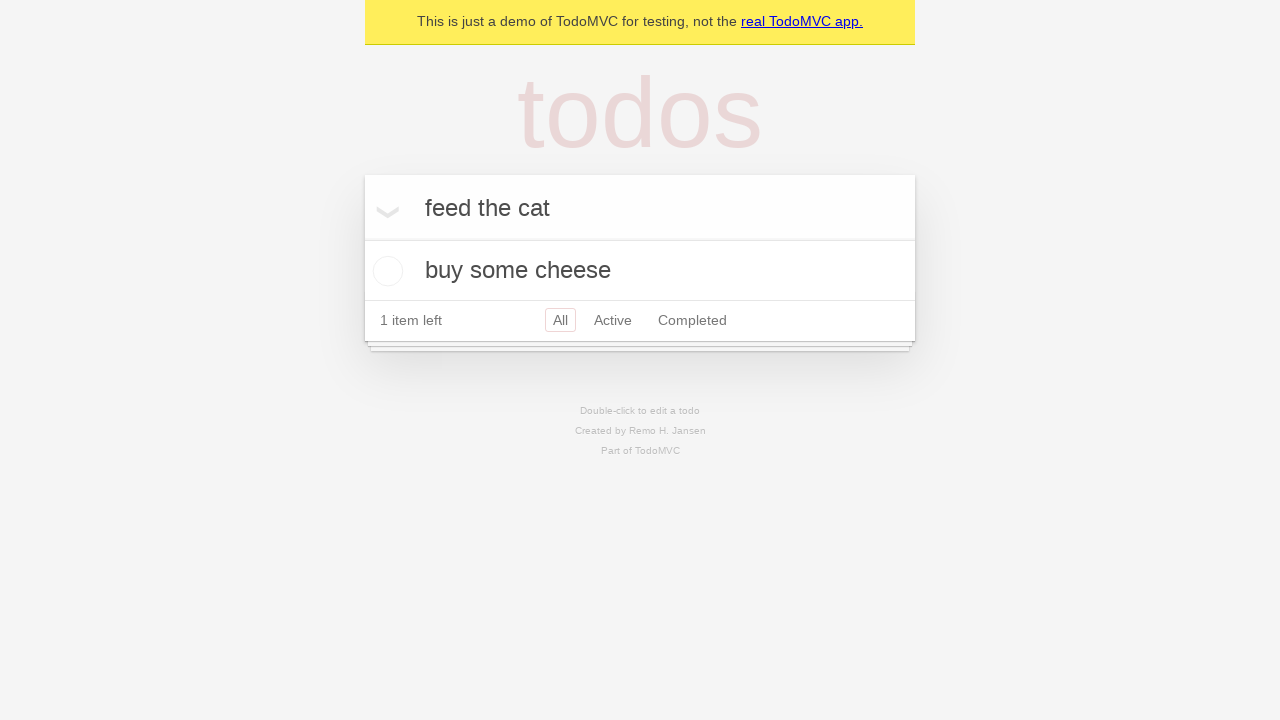

Pressed Enter to create second todo on internal:attr=[placeholder="What needs to be done?"i]
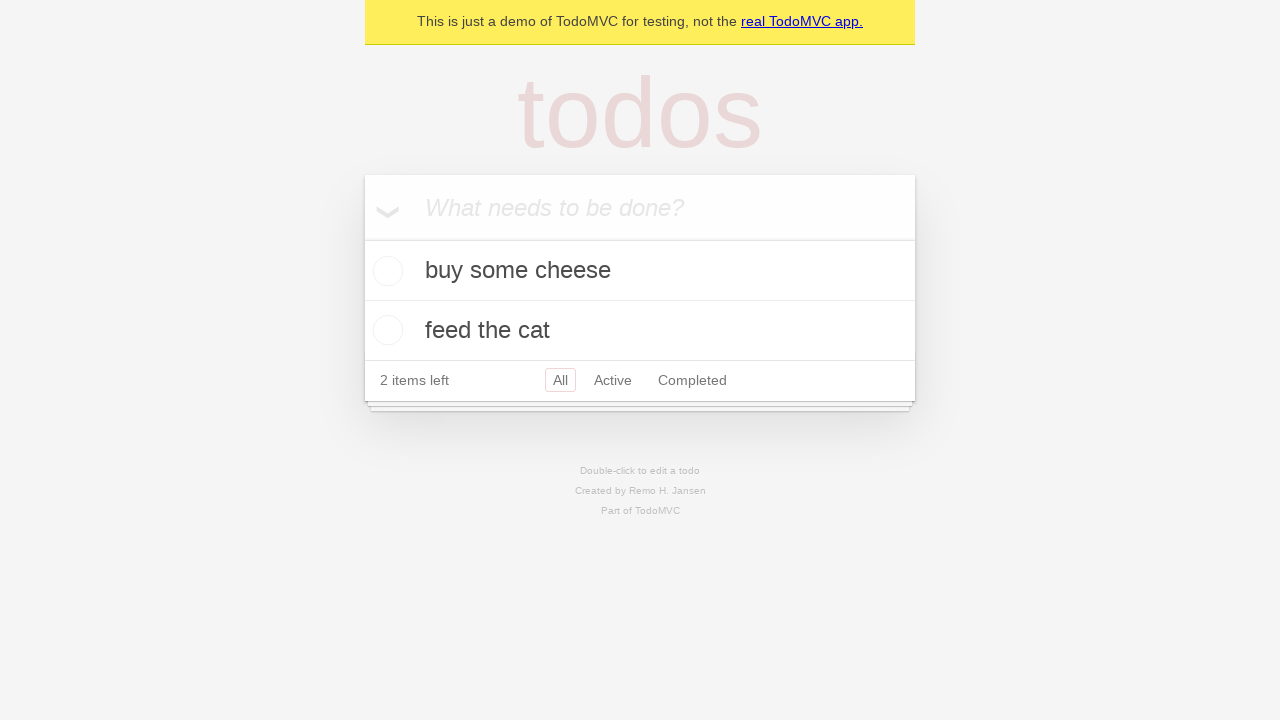

Filled third todo input with 'book a doctors appointment' on internal:attr=[placeholder="What needs to be done?"i]
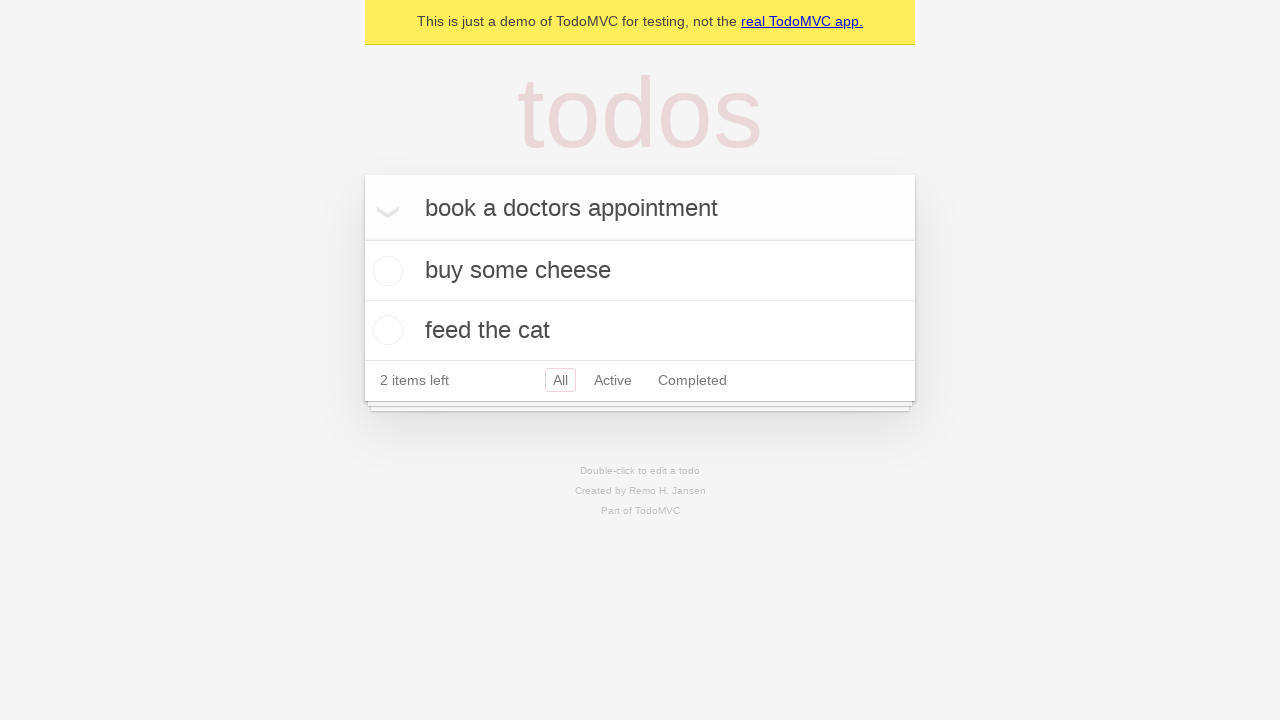

Pressed Enter to create third todo on internal:attr=[placeholder="What needs to be done?"i]
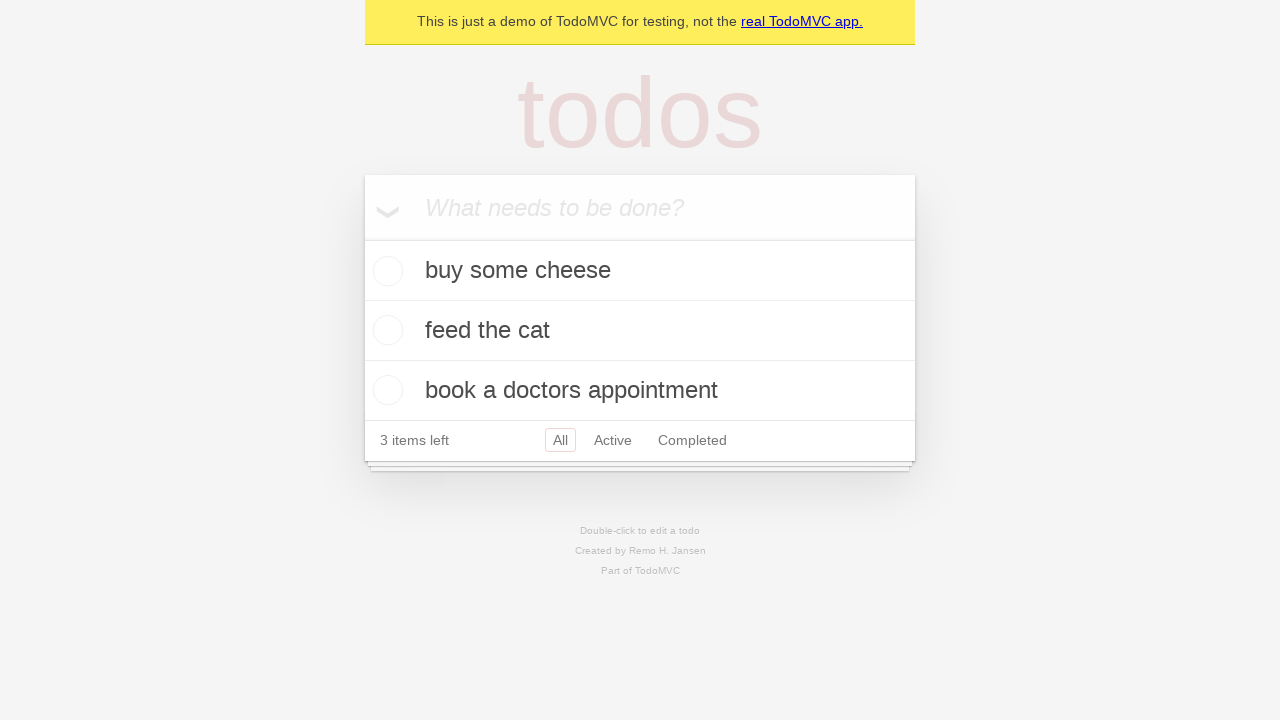

Double-clicked second todo item to enter edit mode at (640, 331) on [data-testid='todo-item'] >> nth=1
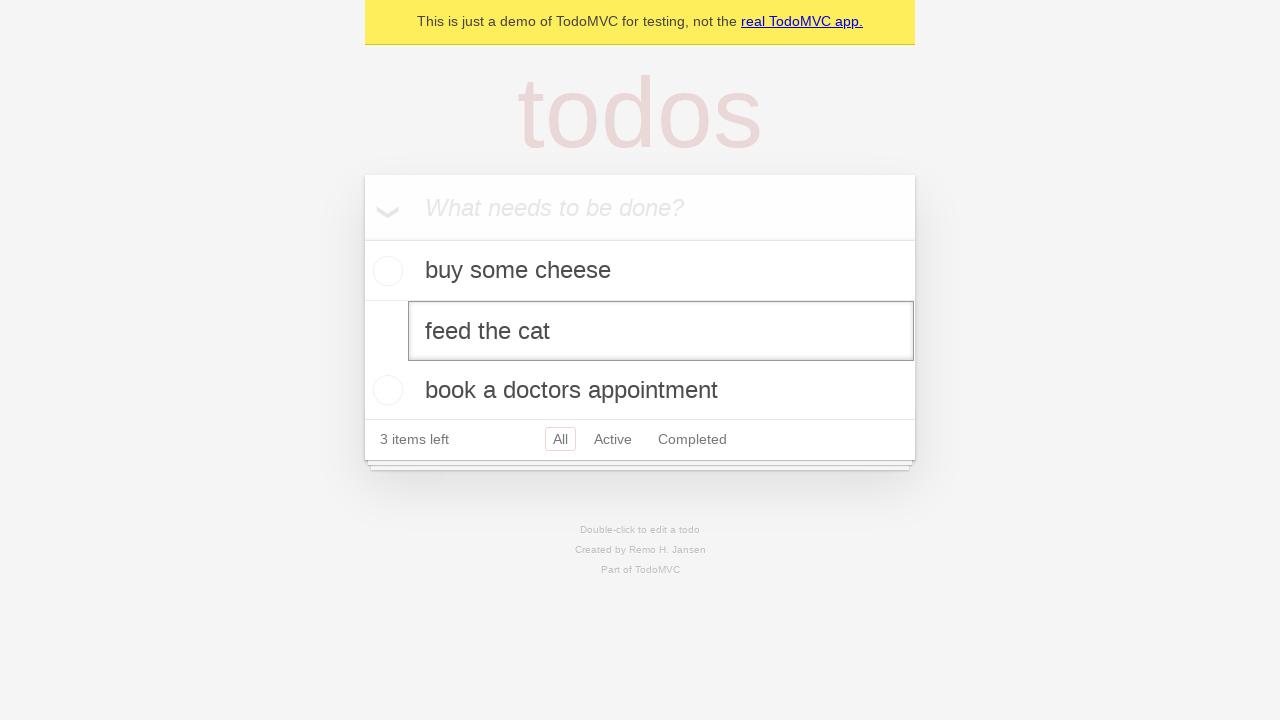

Filled edit textbox with 'buy some sausages' on [data-testid='todo-item'] >> nth=1 >> internal:role=textbox[name="Edit"i]
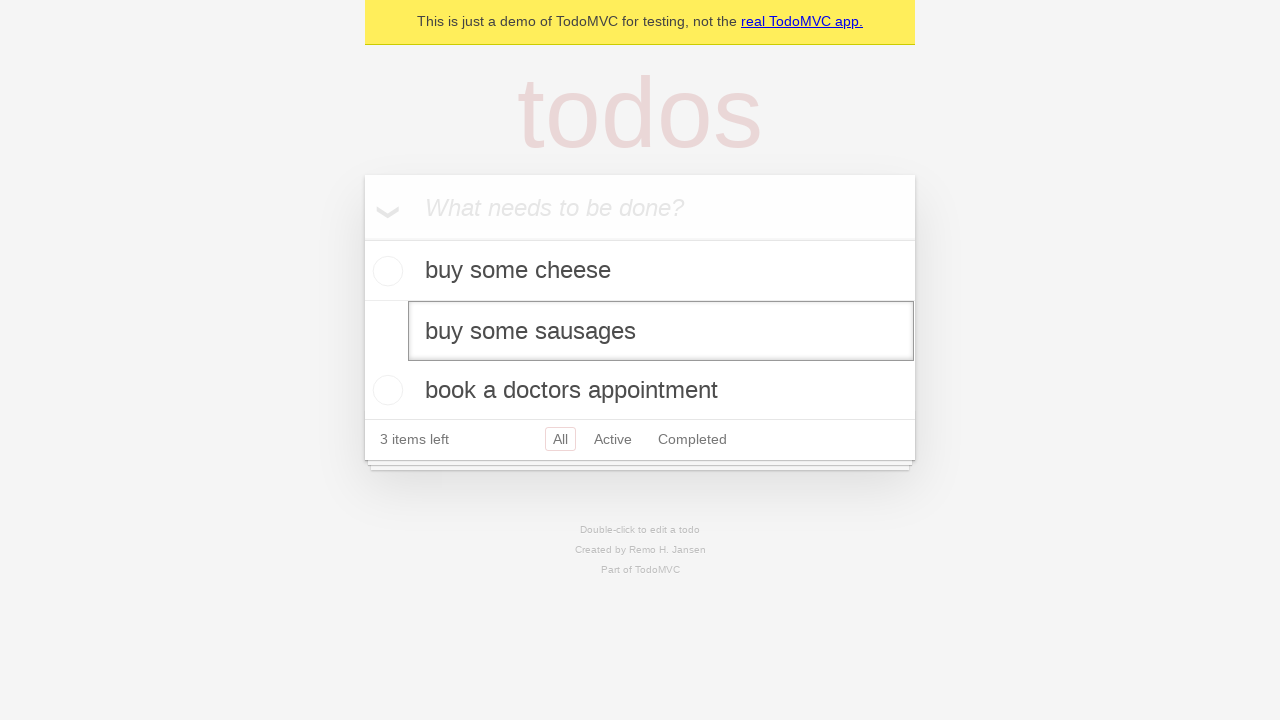

Pressed Escape to cancel edit on [data-testid='todo-item'] >> nth=1 >> internal:role=textbox[name="Edit"i]
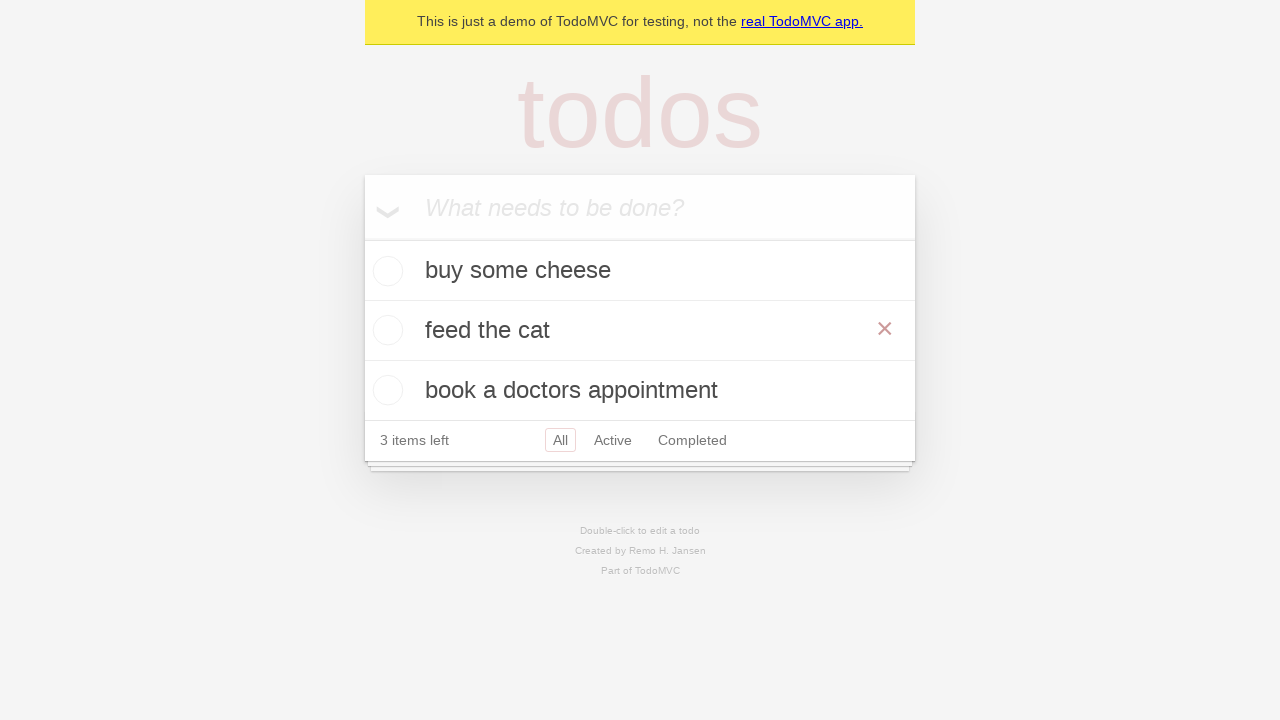

Verified original text 'feed the cat' is still present after cancelling edit
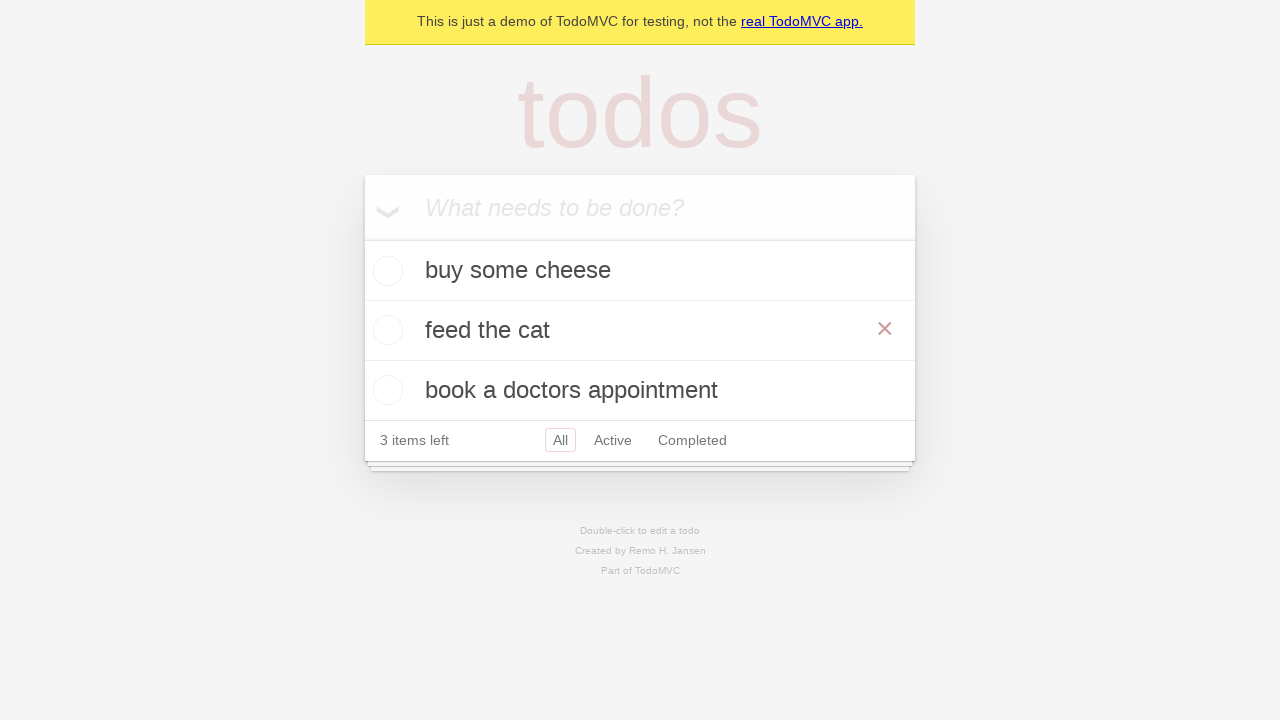

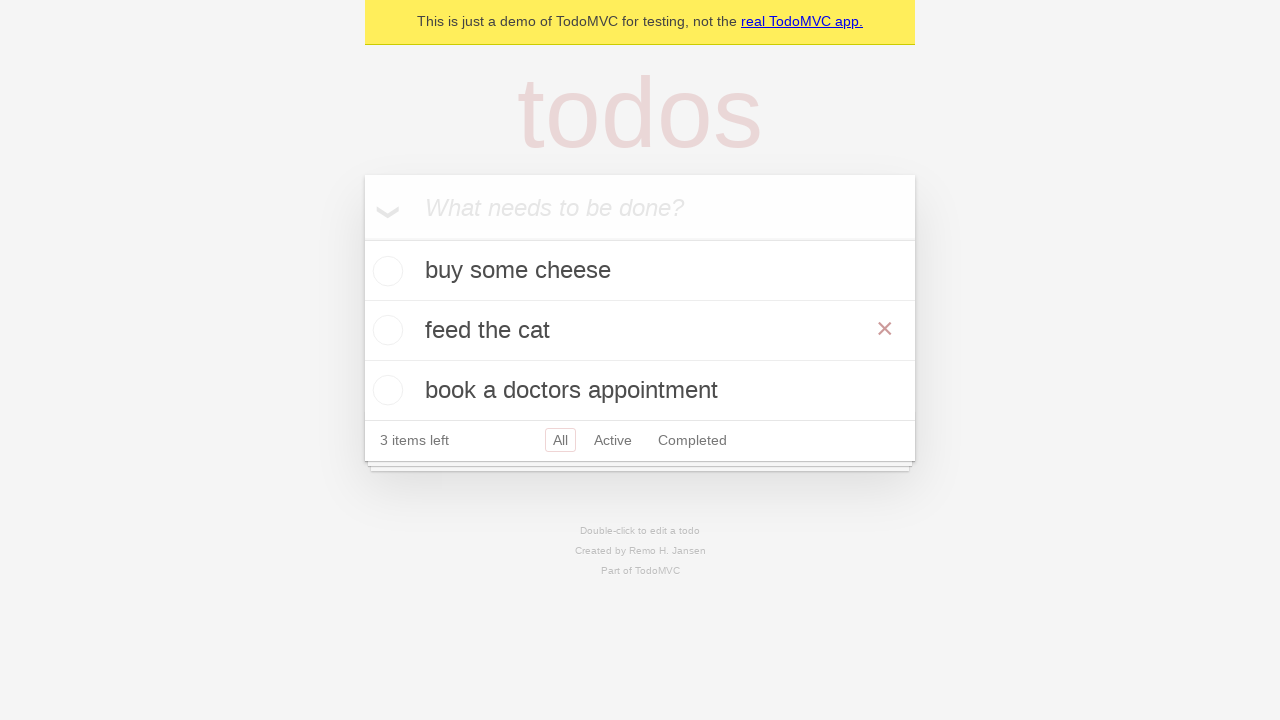